Tests page scrolling functionality by scrolling to the bottom of the page, back to the top, and then scrolling down again multiple times using JavaScript execution.

Starting URL: https://testautomationpractice.blogspot.com/

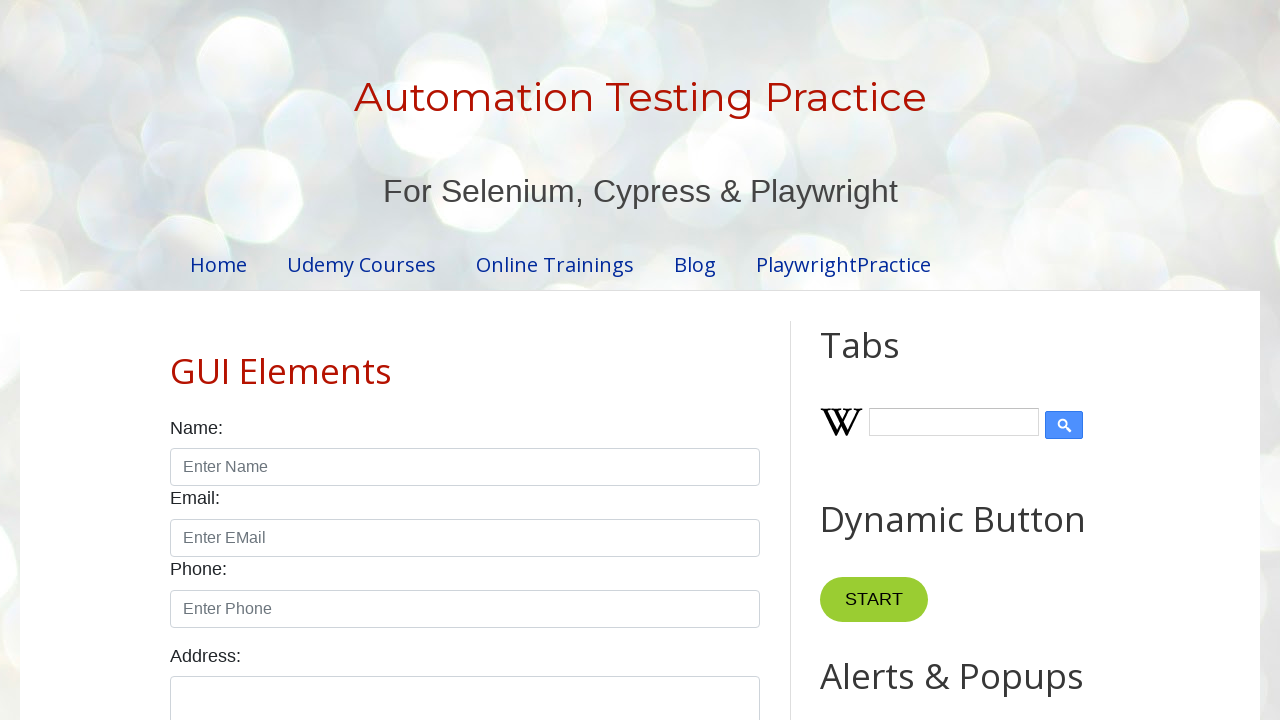

Scrolled page to the bottom
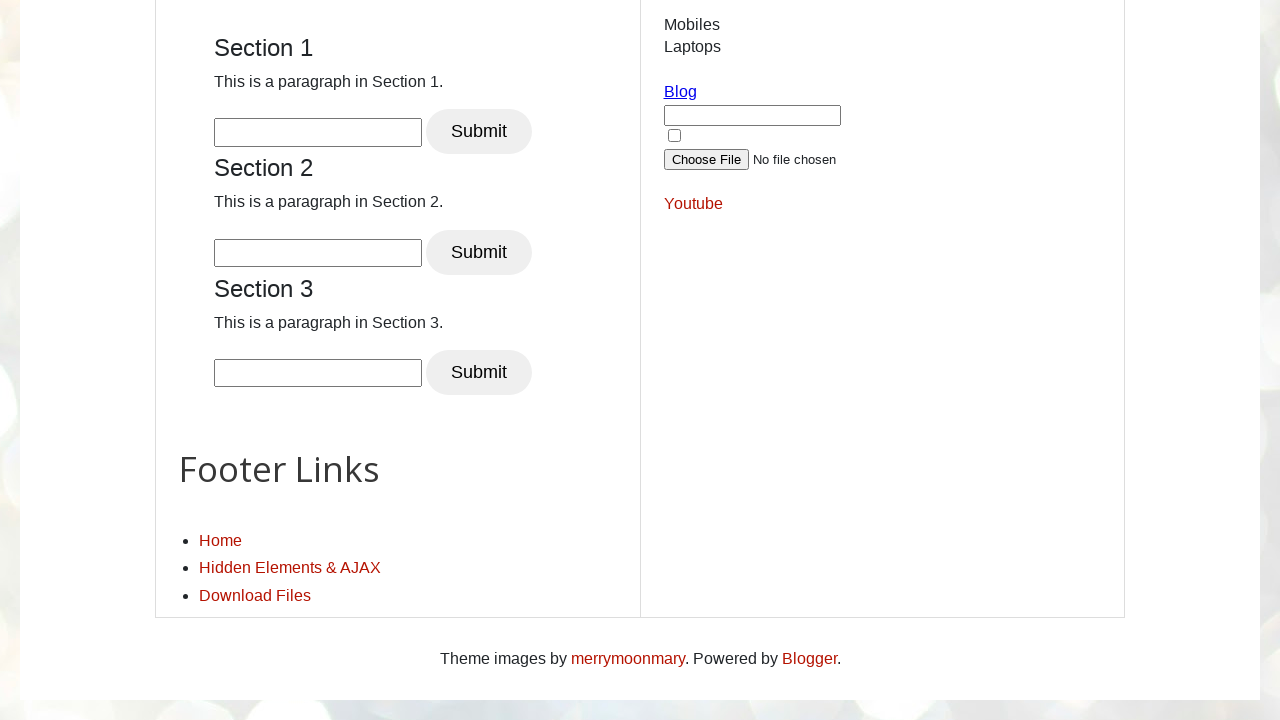

Waited 500ms for scroll animation to complete
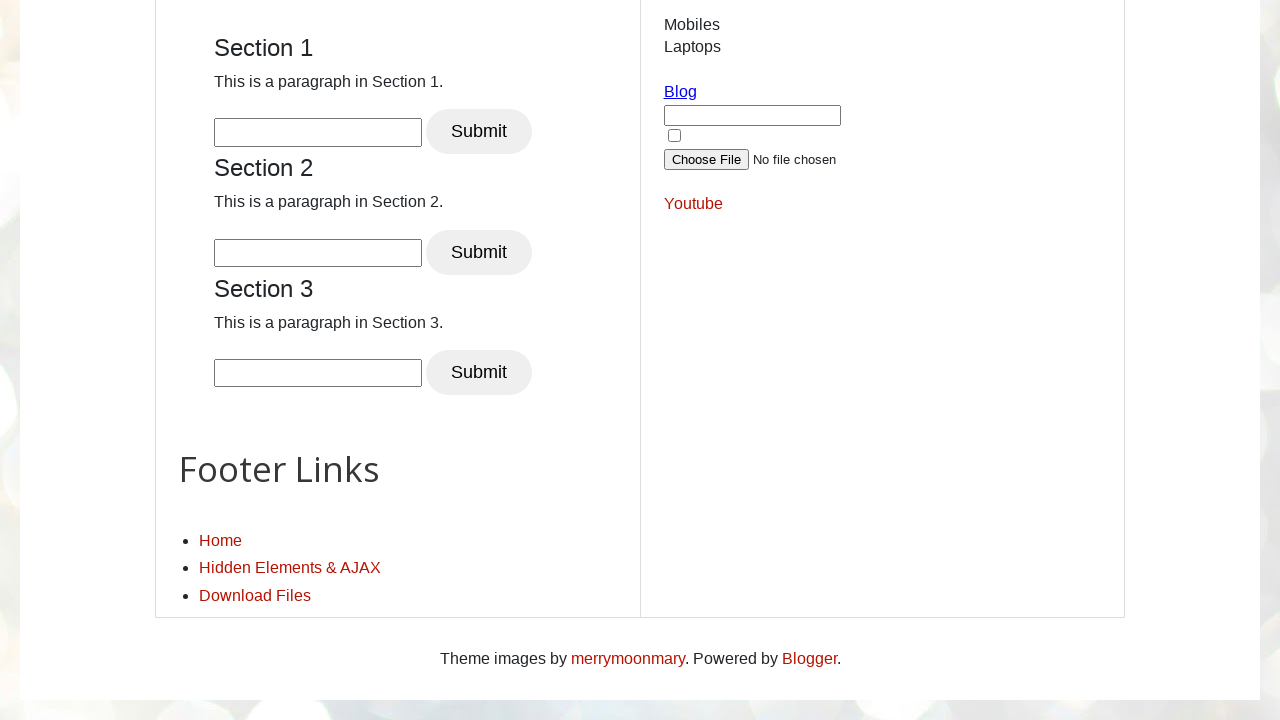

Scrolled page back to the top
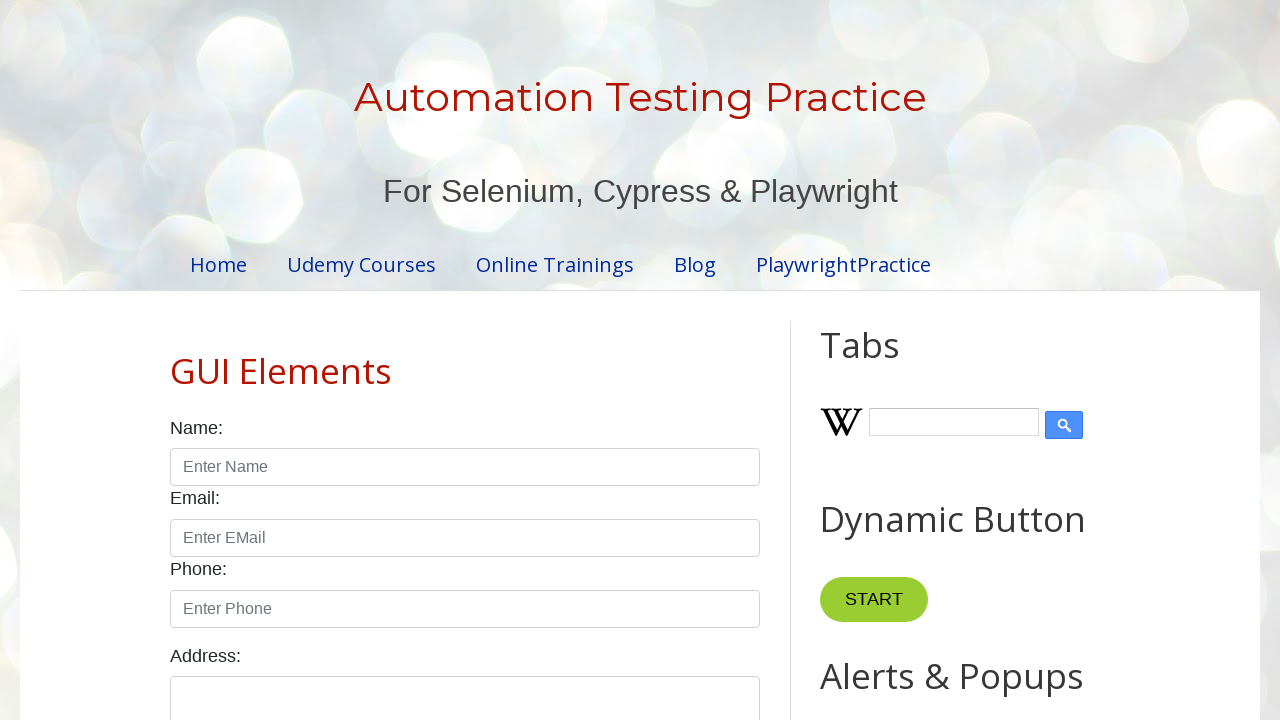

Waited 500ms for scroll animation to complete
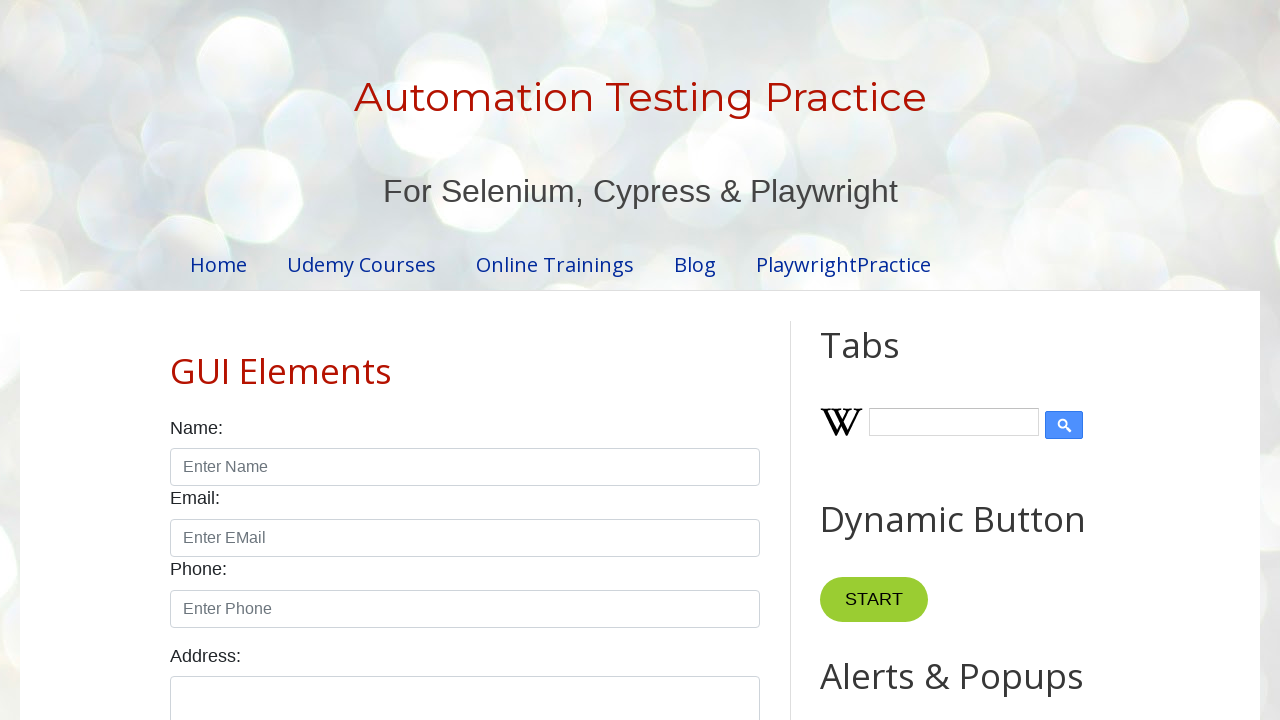

Scrolled page to the bottom again
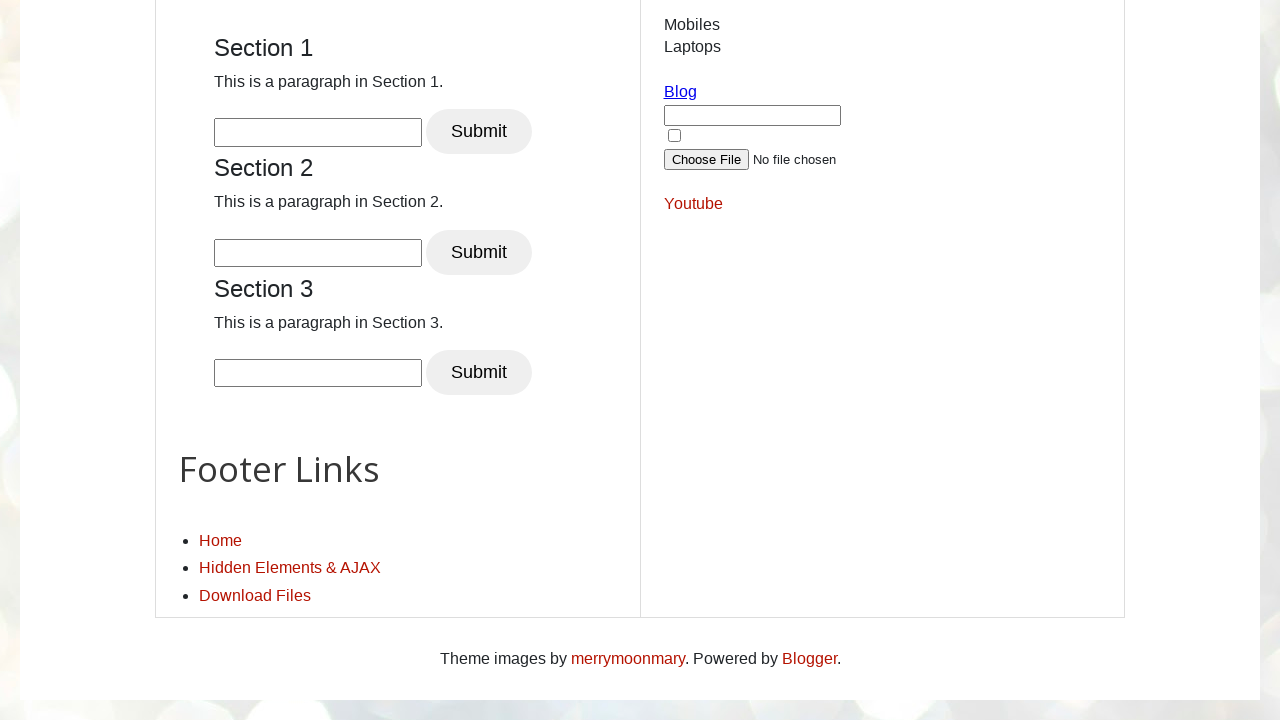

Waited 500ms for scroll animation to complete
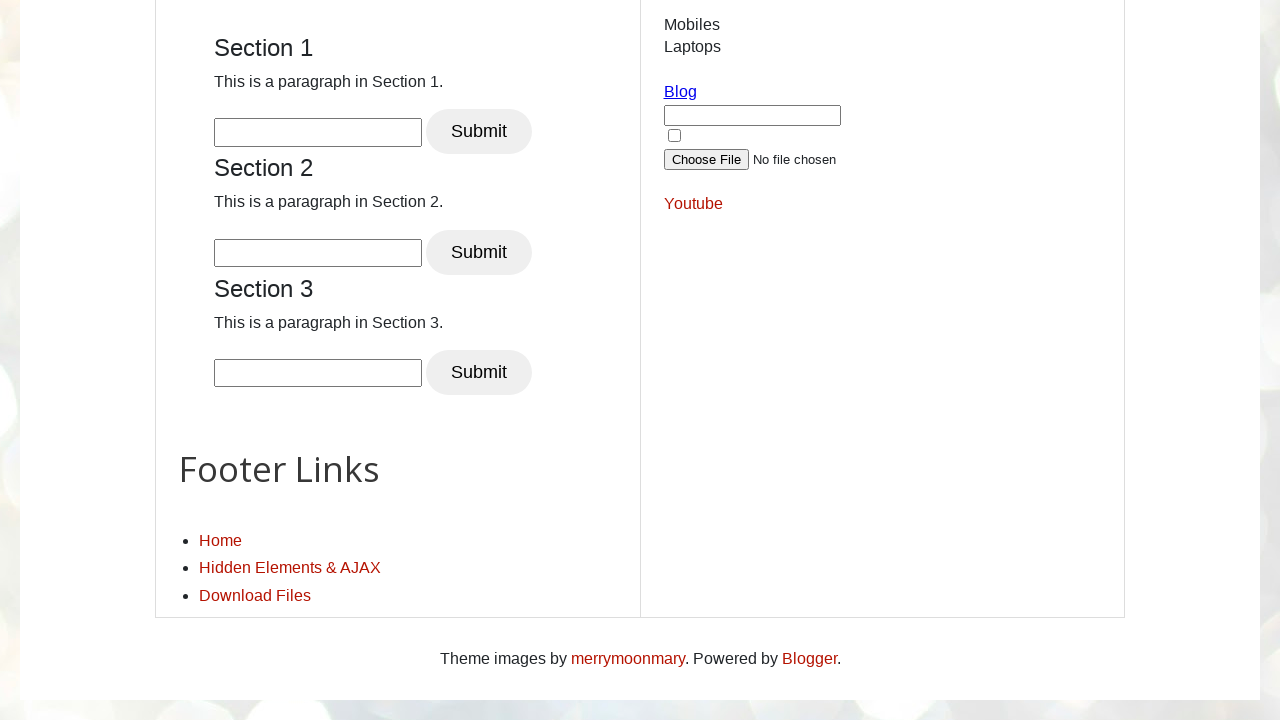

Scrolled page to the bottom one more time
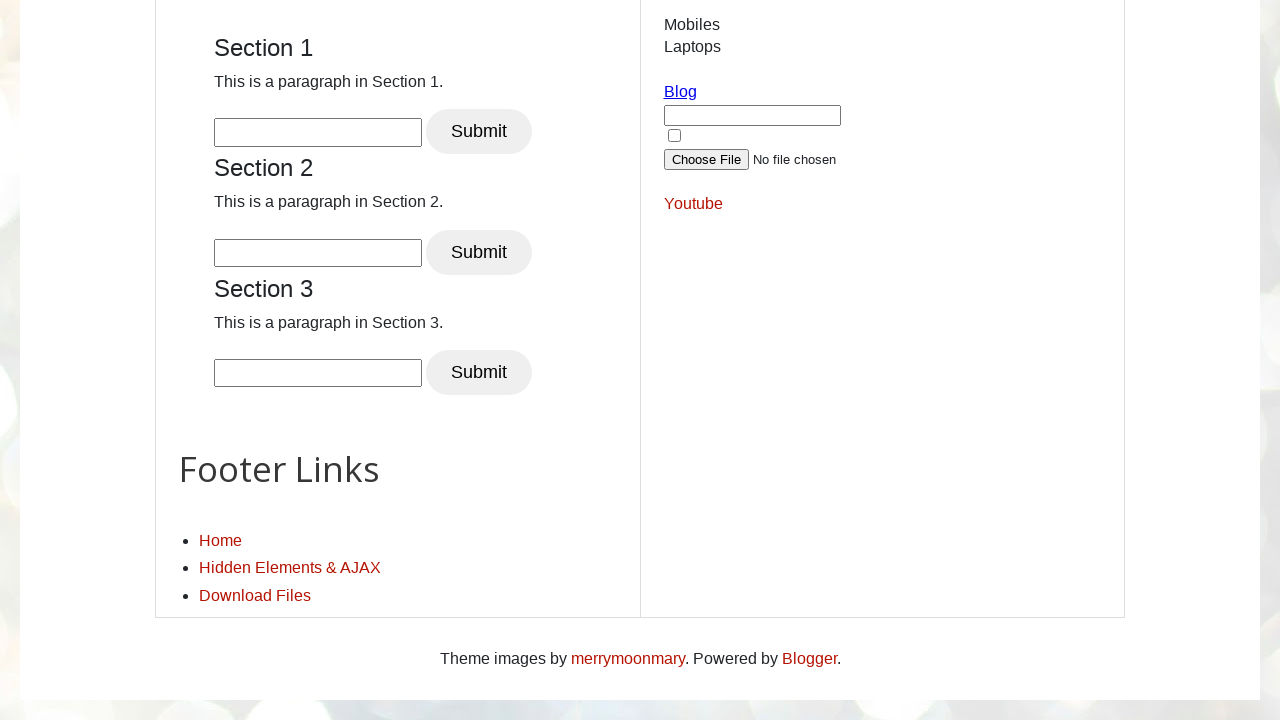

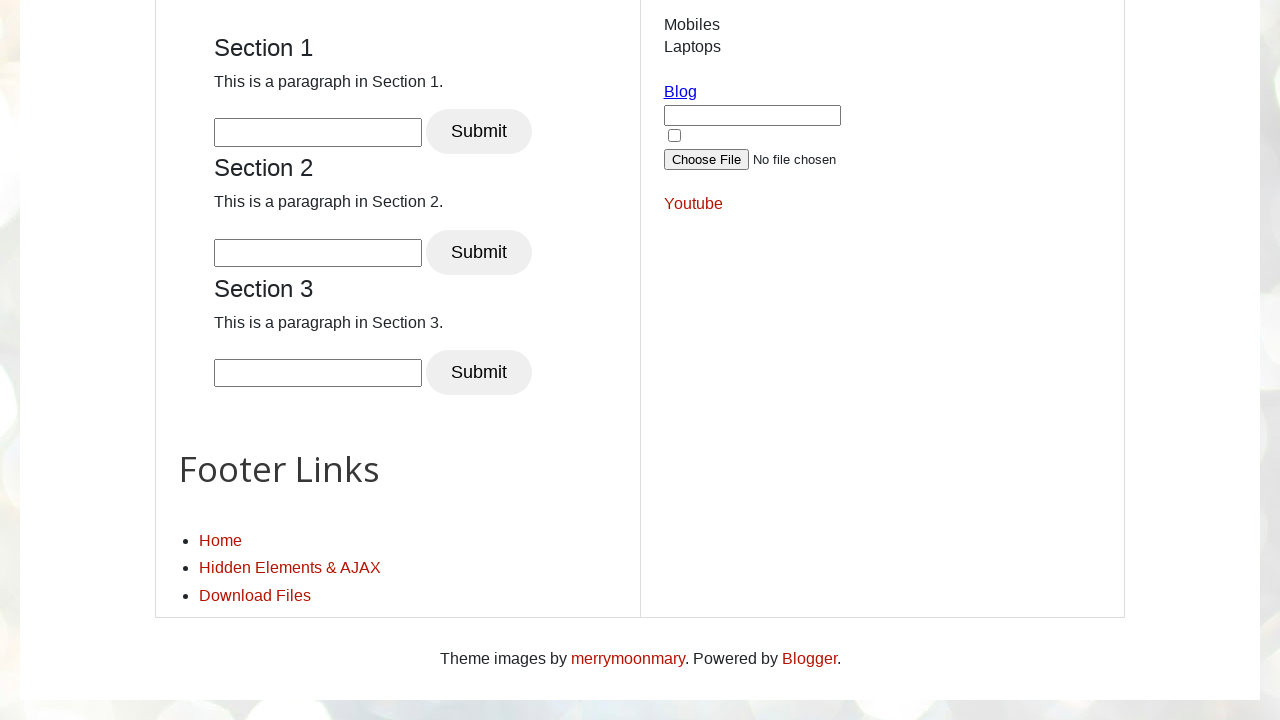